Tests AJIO e-commerce site by searching for "bags", then filtering results by selecting "Men" under Gender and "Fashion Bags" under Category, and verifying the filtered results load.

Starting URL: https://www.ajio.com/

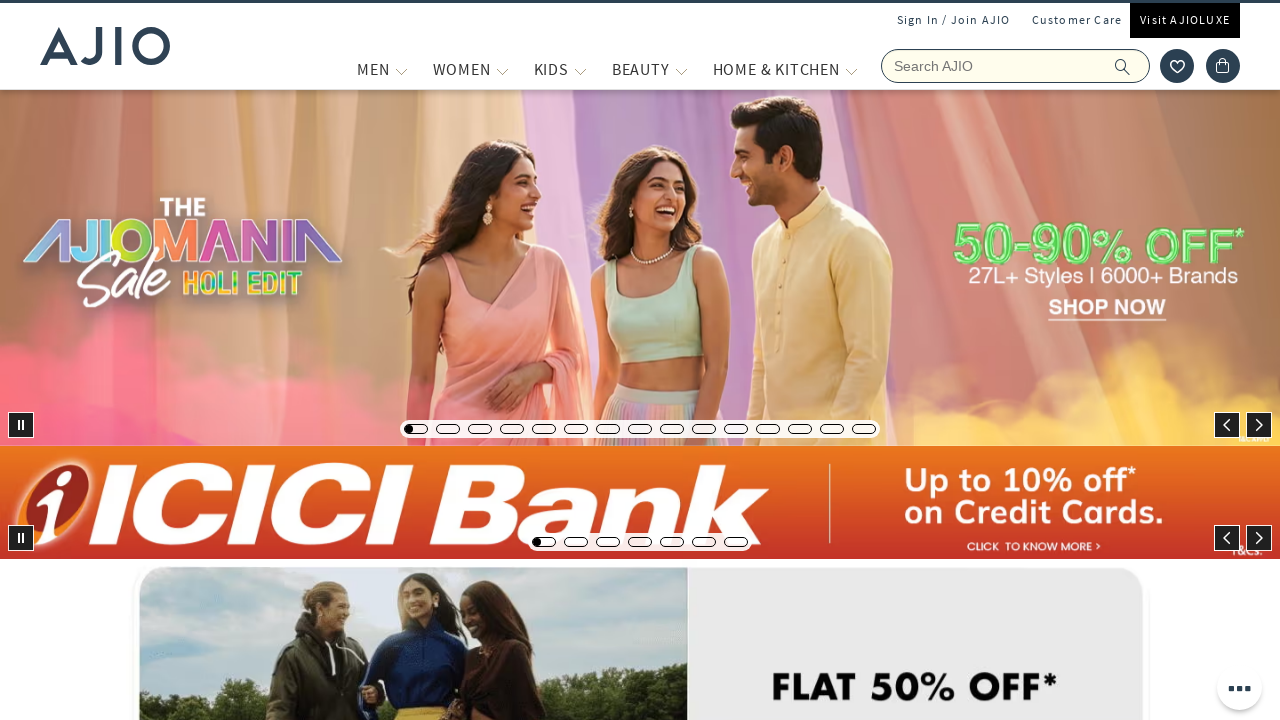

Filled search field with 'bags' on input[name='searchVal']
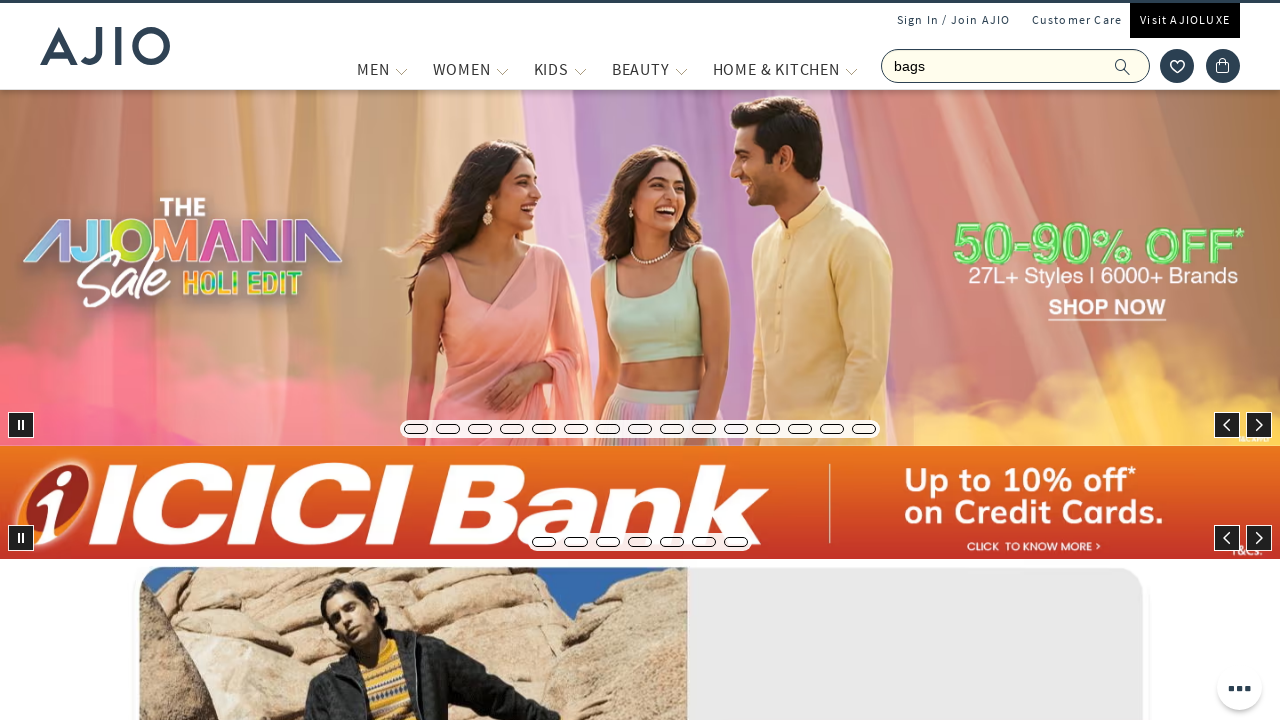

Pressed Enter to search for bags on input[name='searchVal']
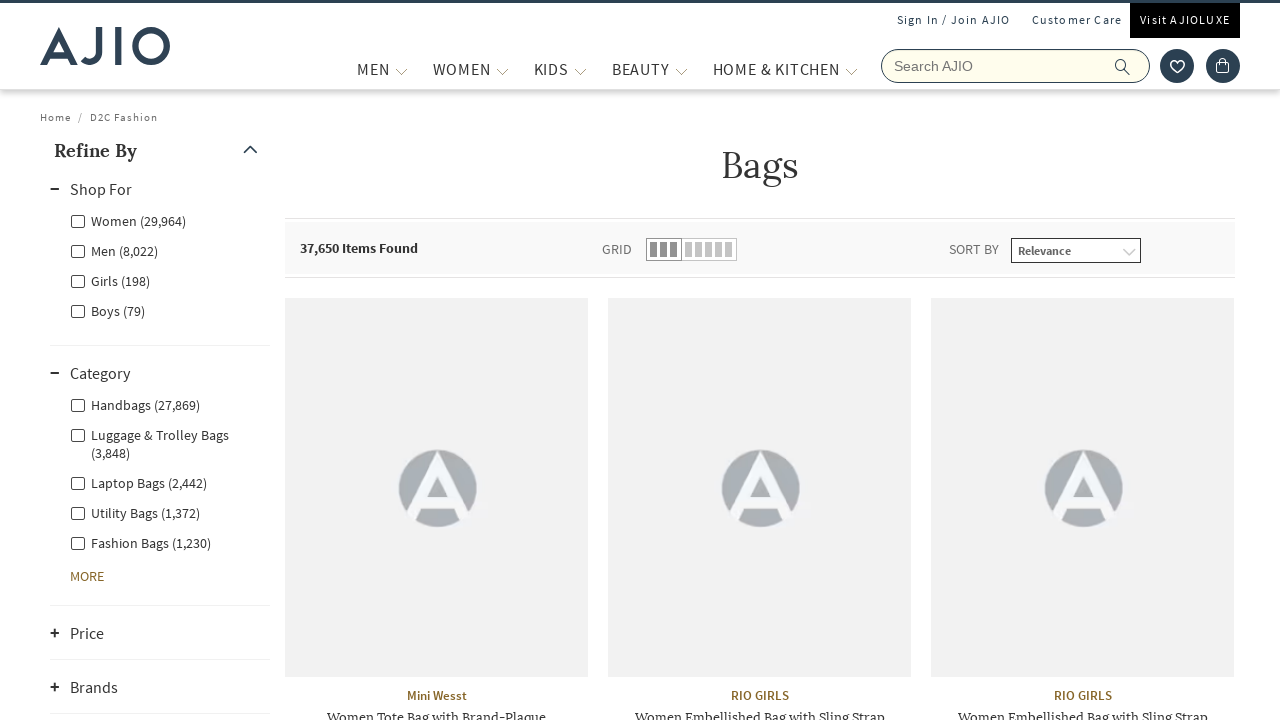

Waited 2000ms for search results to load
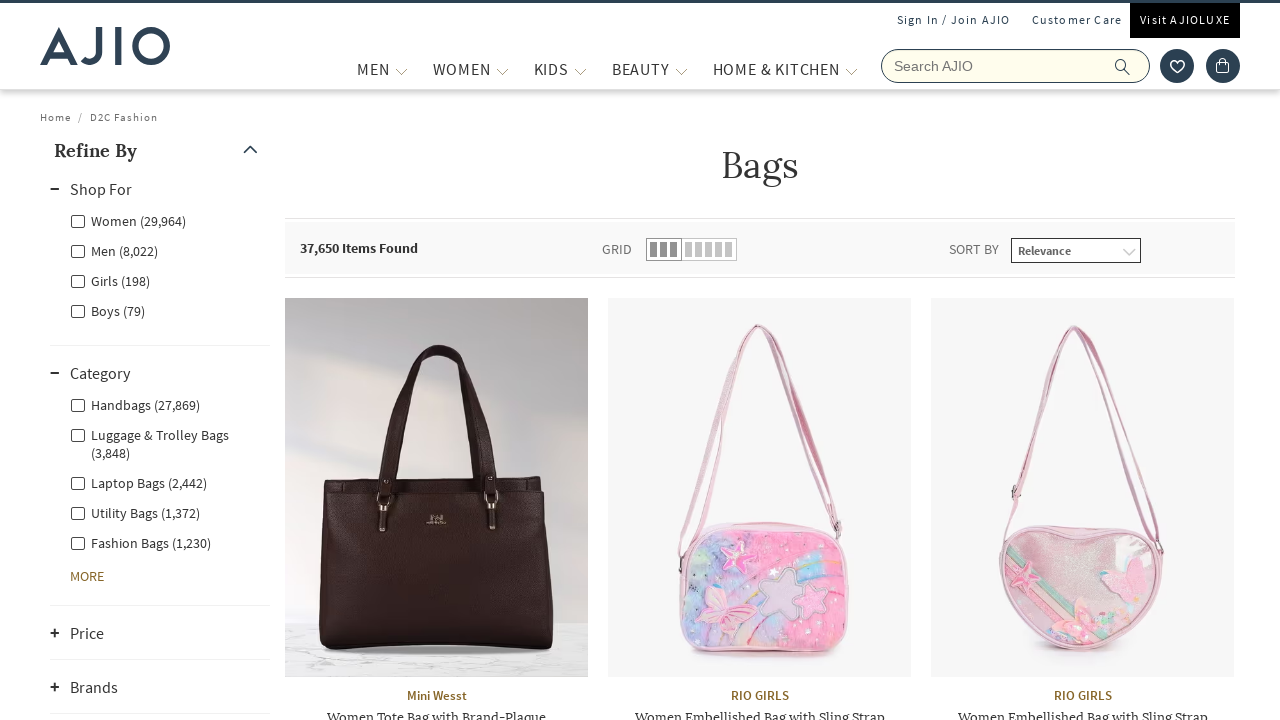

Clicked 'Men' filter under Gender at (114, 250) on label[for='Men']
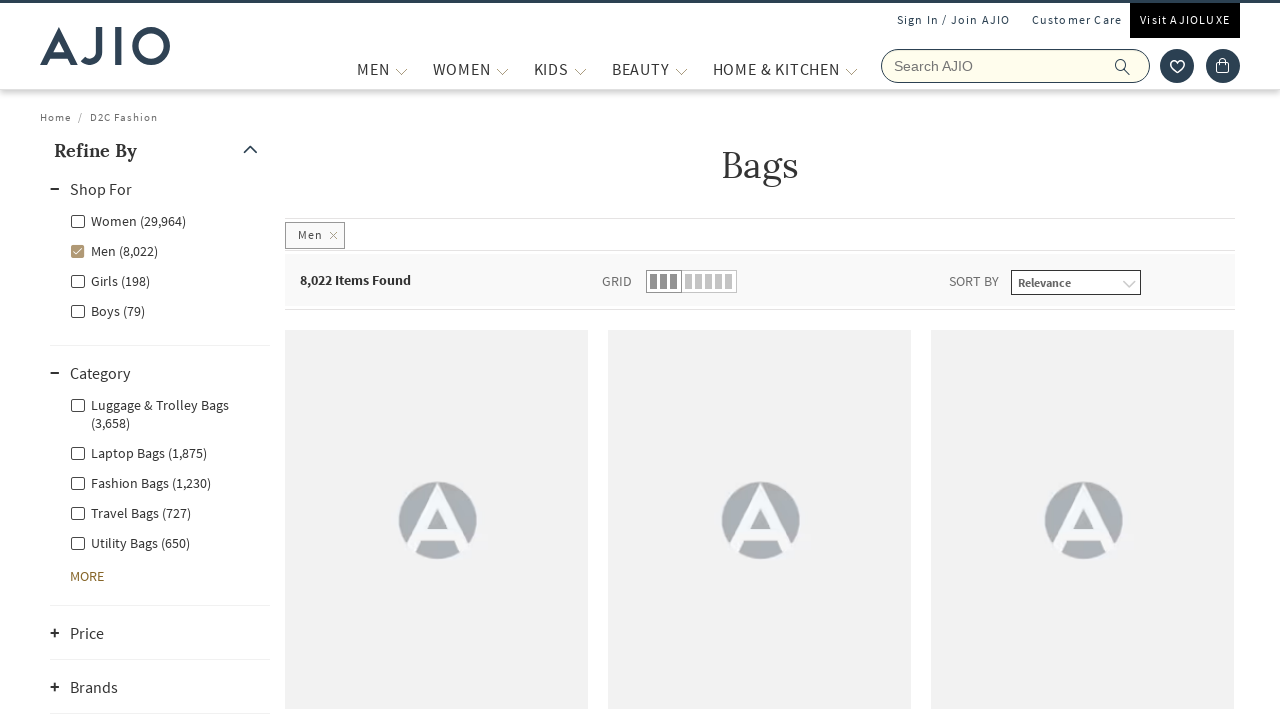

Clicked 'Fashion Bags' filter under Category at (140, 482) on label[for='Men - Fashion Bags']
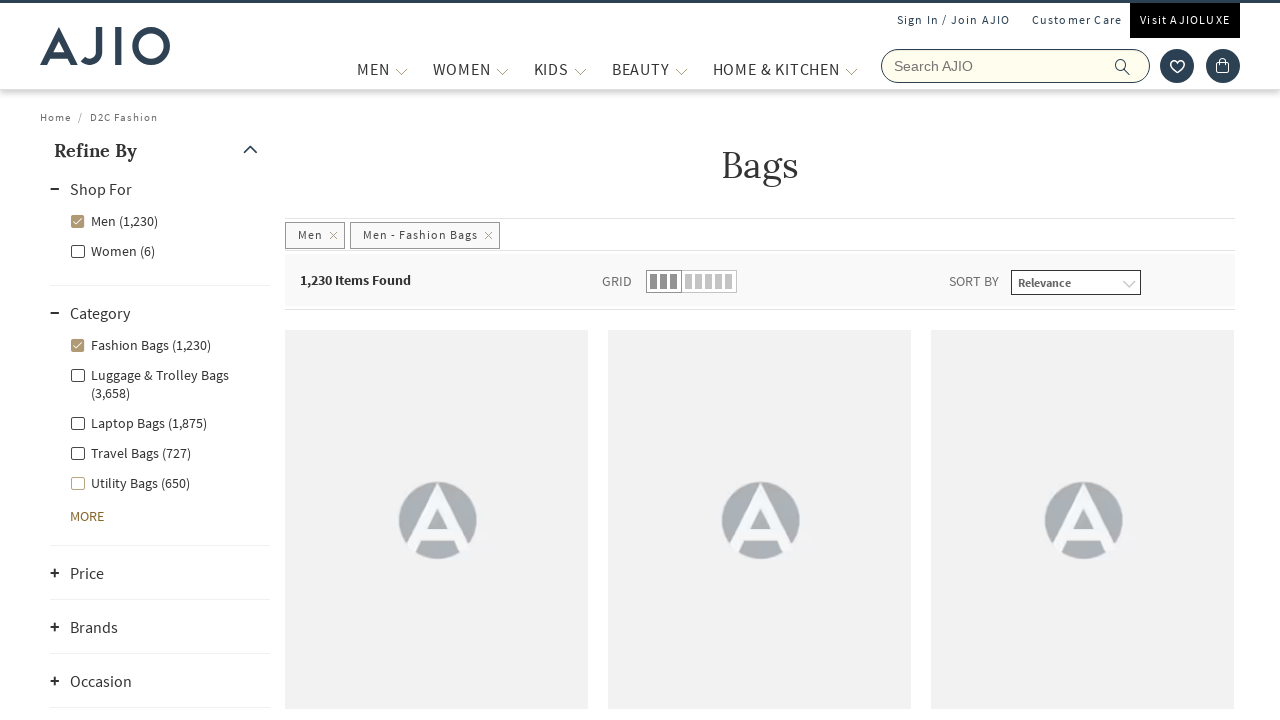

Waited 2000ms for filtered results to load
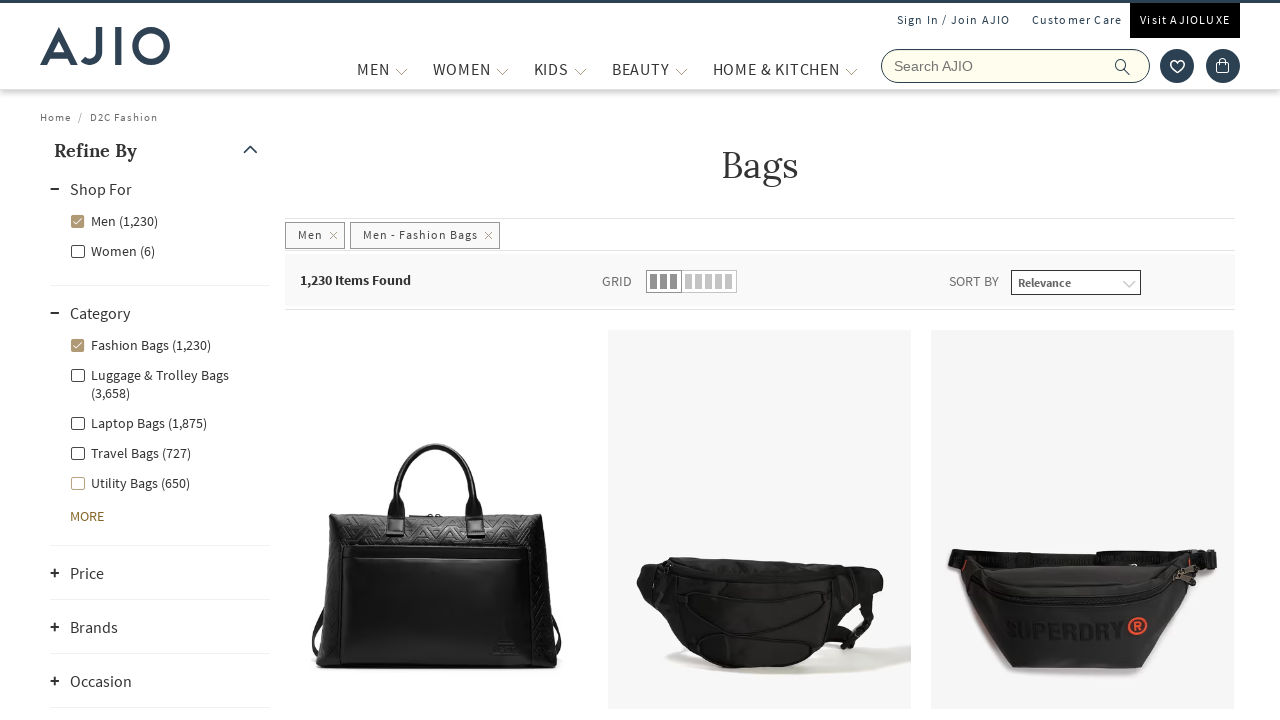

Verified filtered results loaded by confirming item count element is present
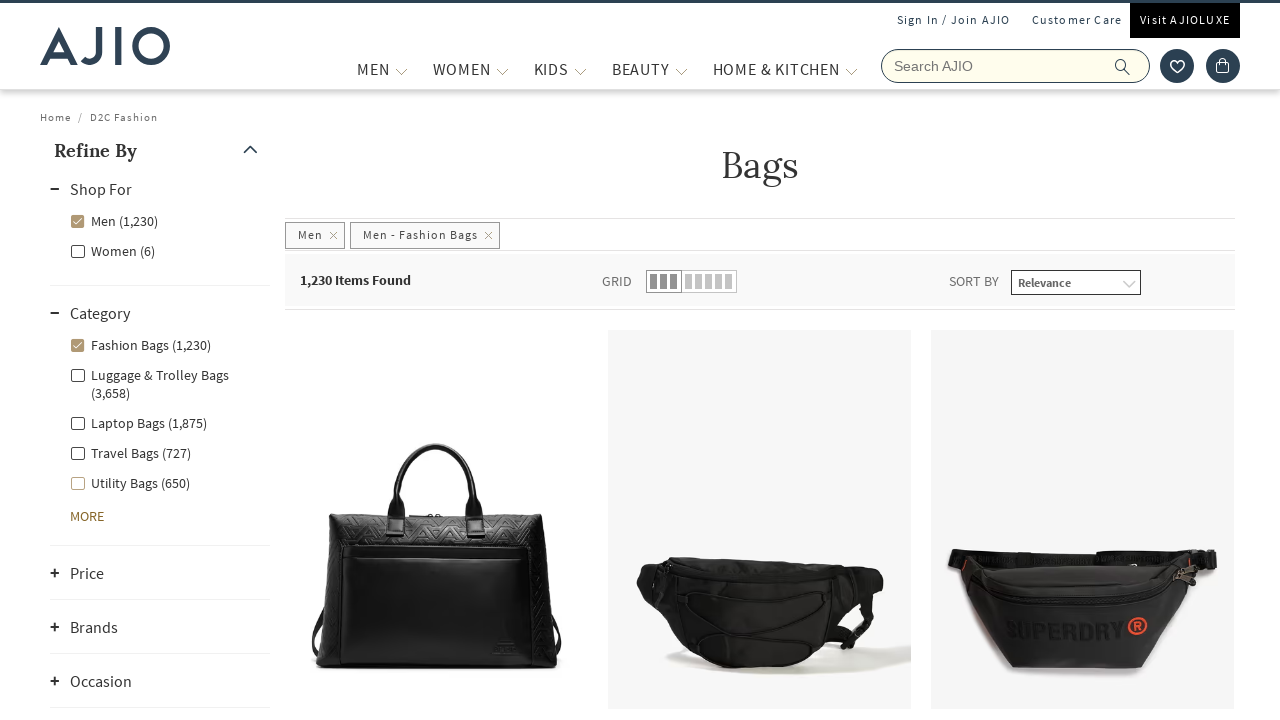

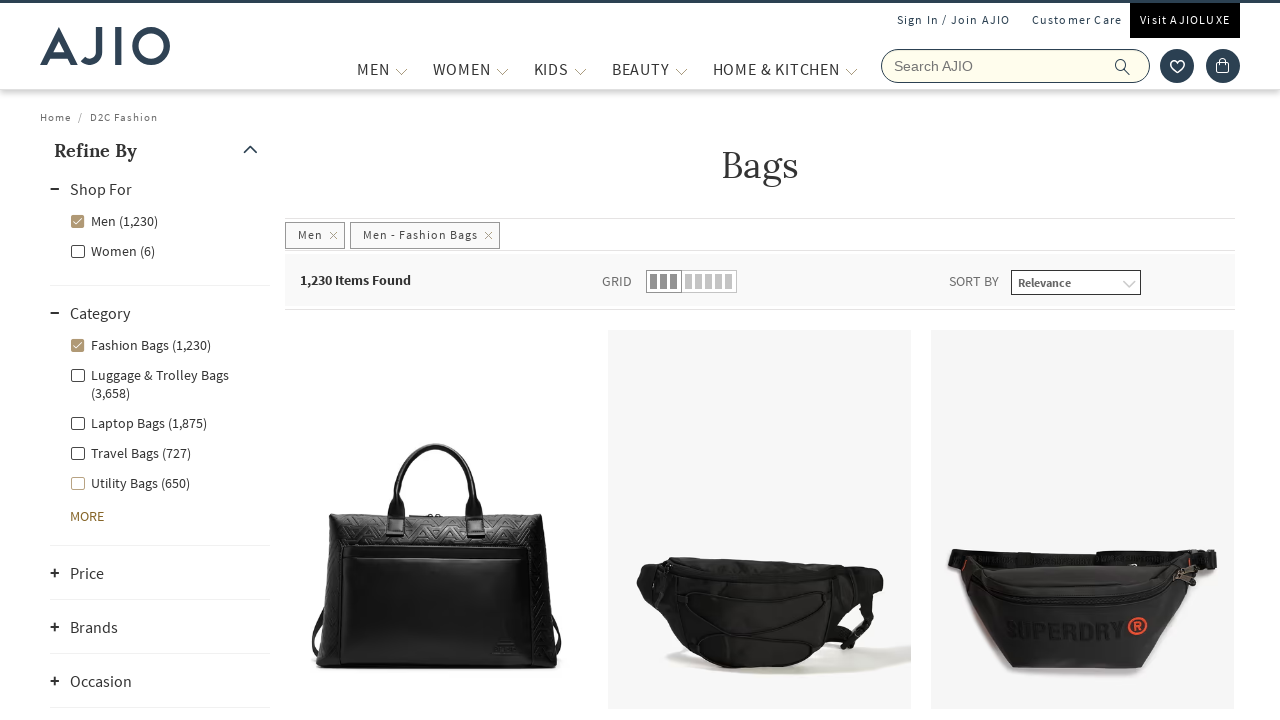